Tests switching to an iframe using element selector and navigating back to parent frame

Starting URL: https://the-internet.herokuapp.com/iframe

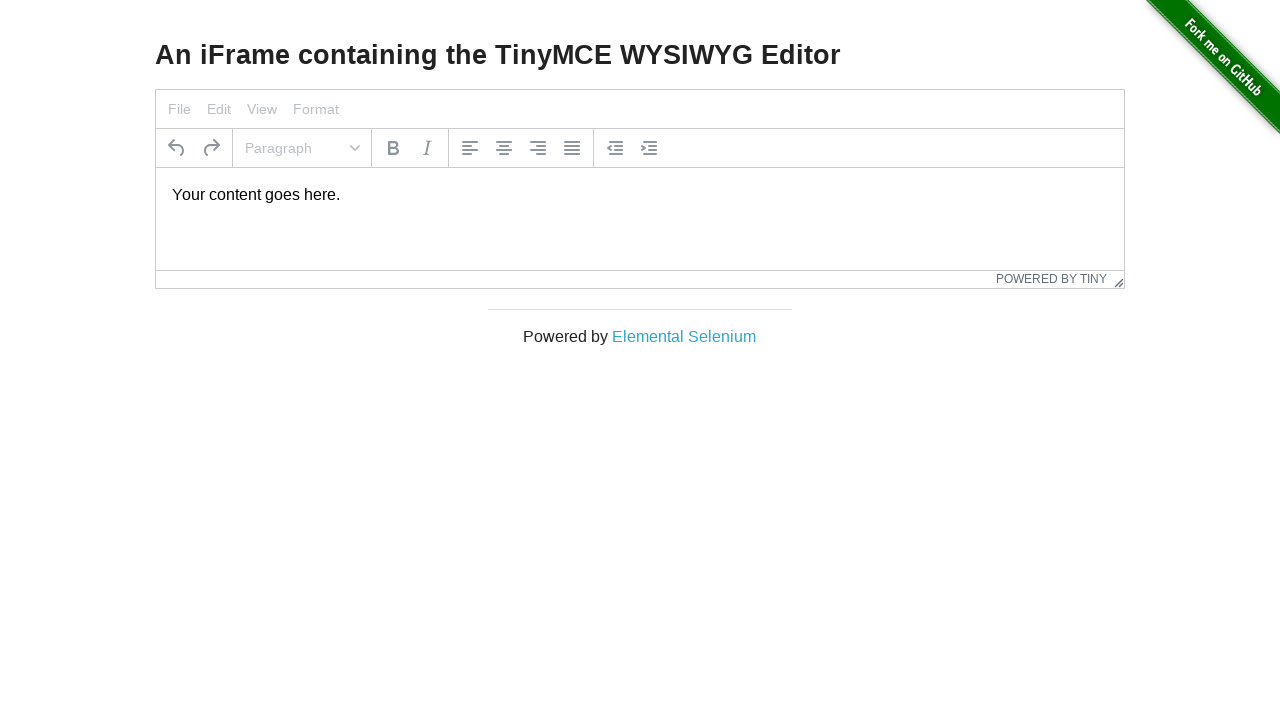

Navigated to iframe test page at https://the-internet.herokuapp.com/iframe
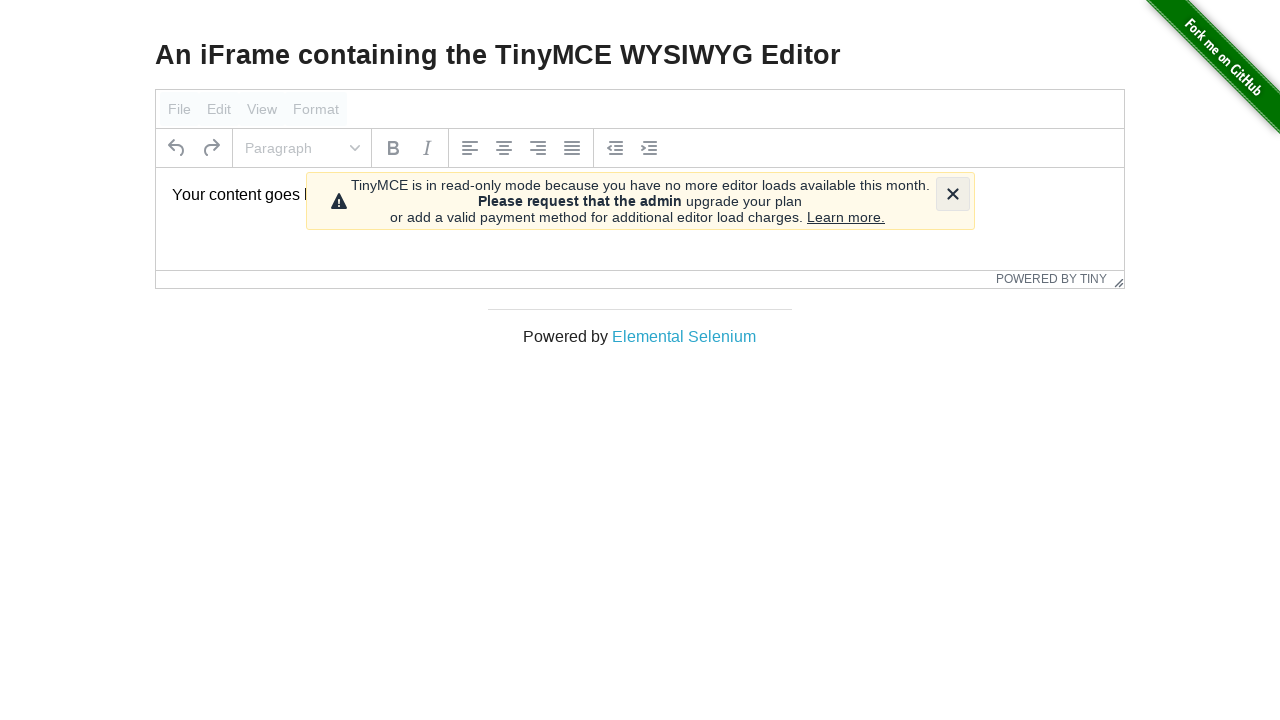

Located iframe element with selector #mce_0_ifr
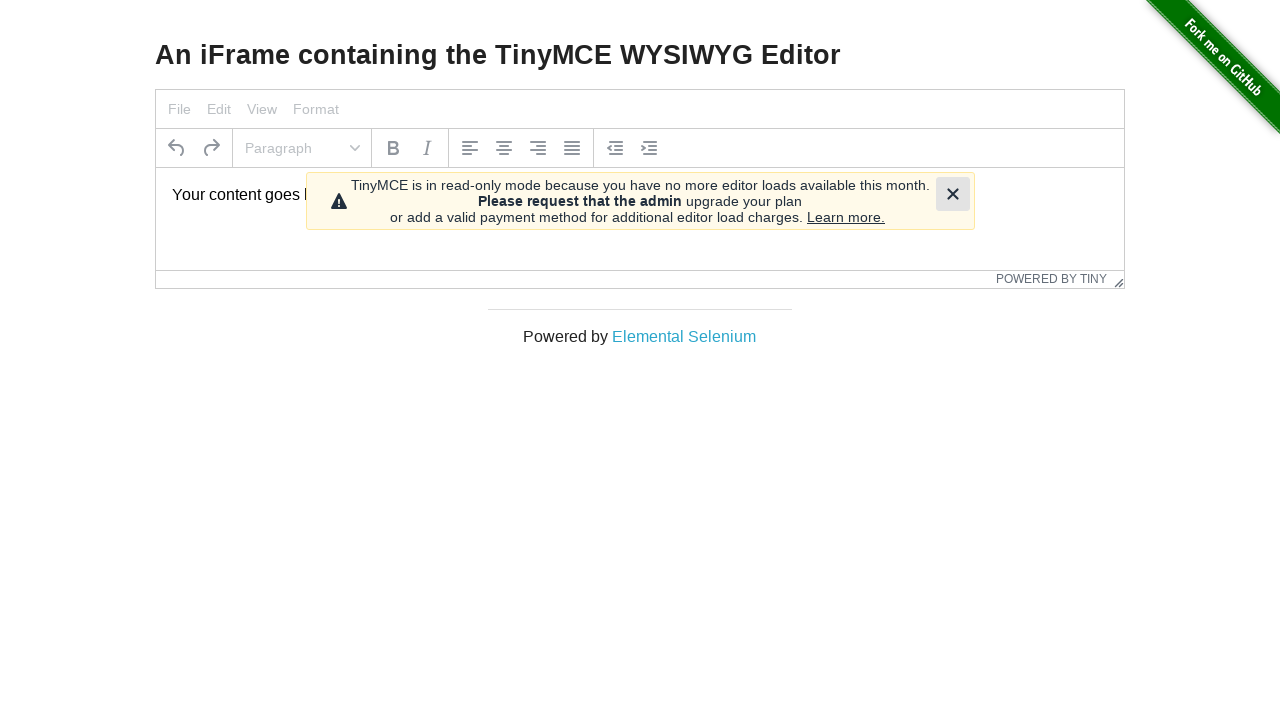

Retrieved page title: The Internet
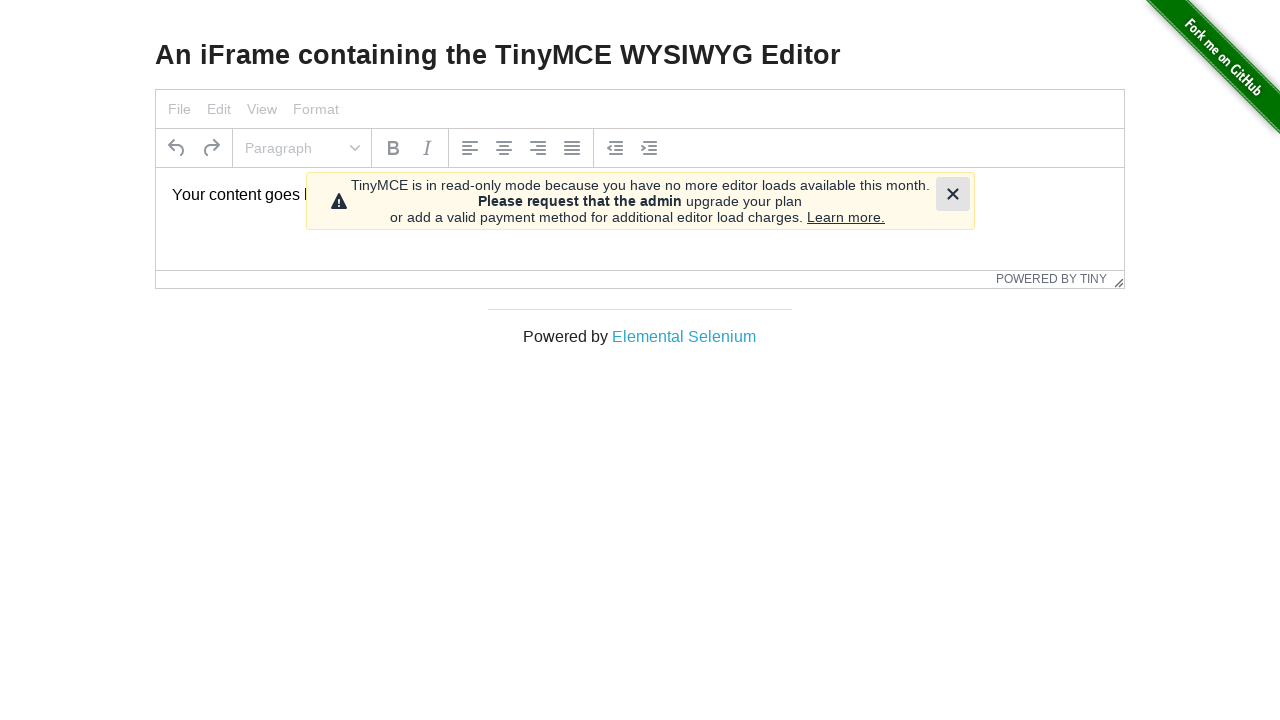

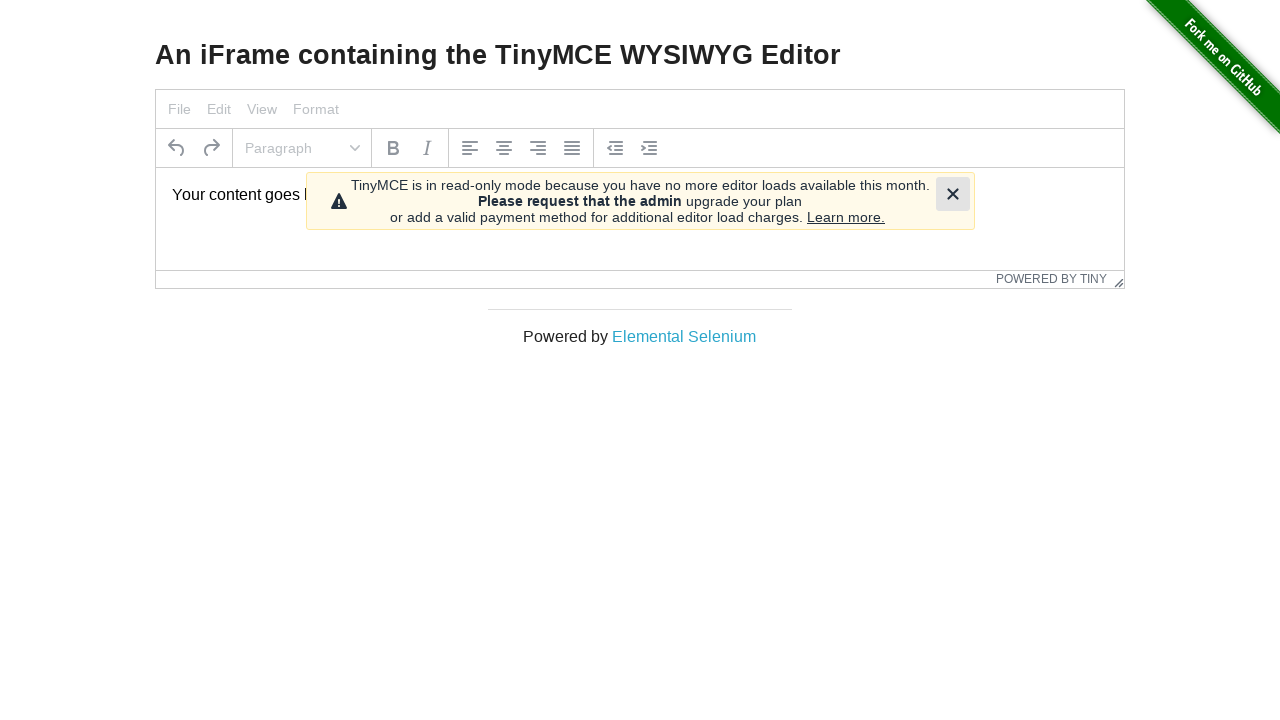